Tests clicking a "Bike" checkbox and verifying it becomes selected

Starting URL: http://only-testing-blog.blogspot.com/2013/11/new-test.html

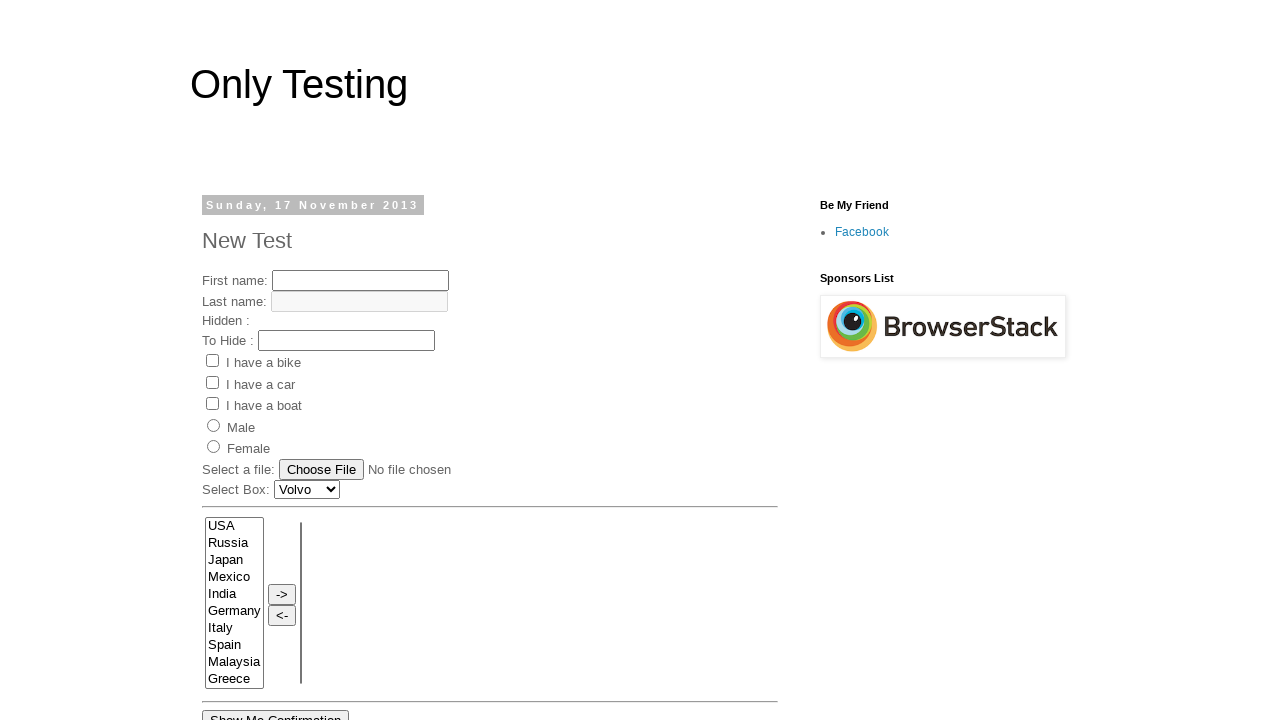

Navigated to test page
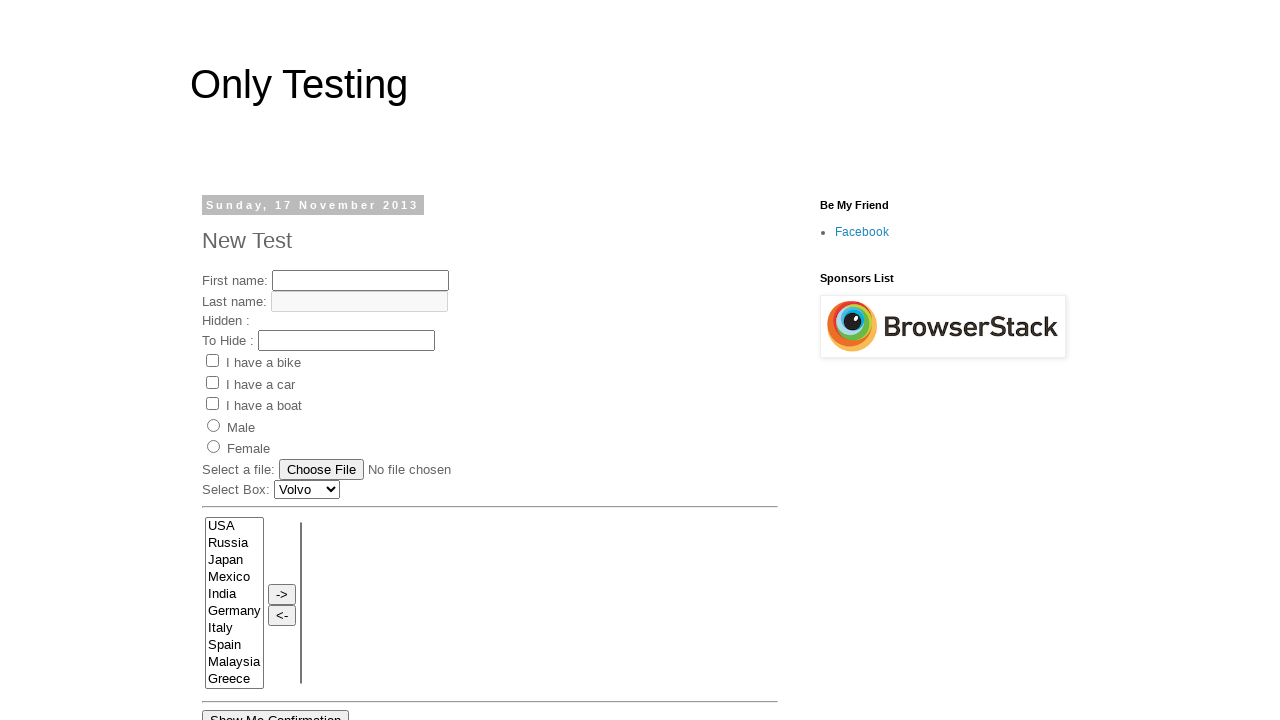

Clicked the Bike checkbox at (212, 361) on input[value='Bike']
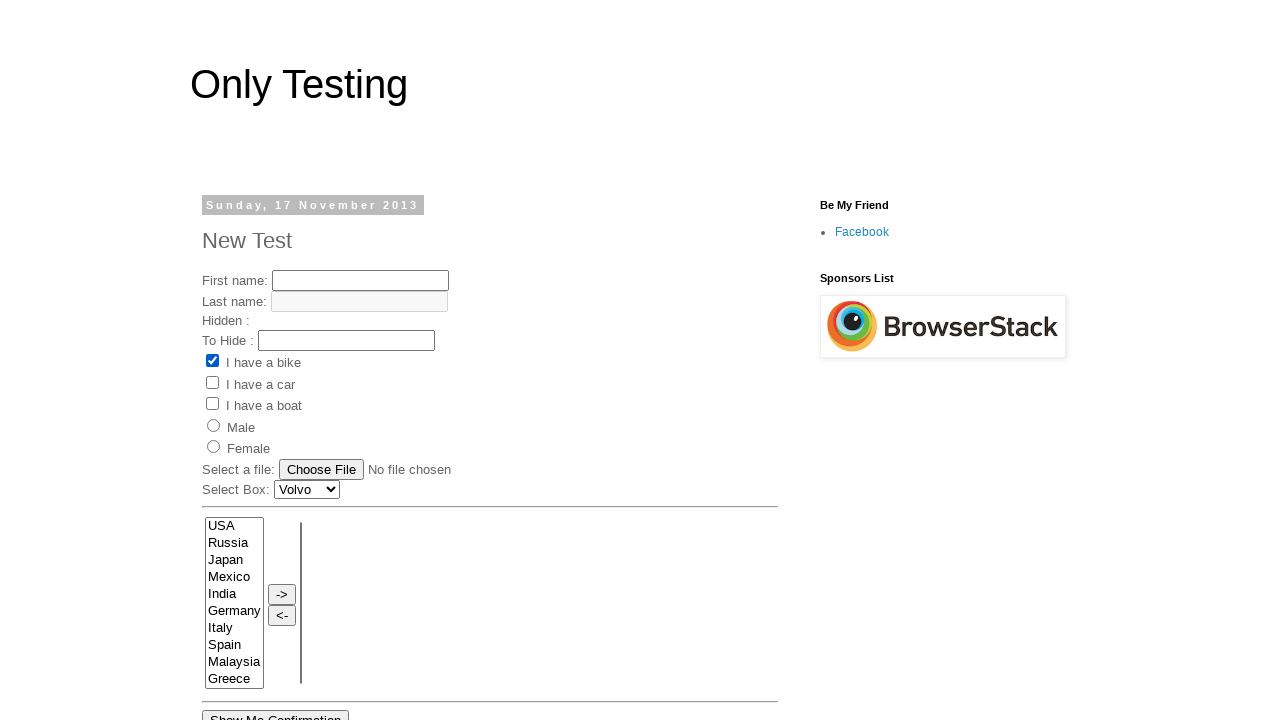

Verified that Bike checkbox is selected
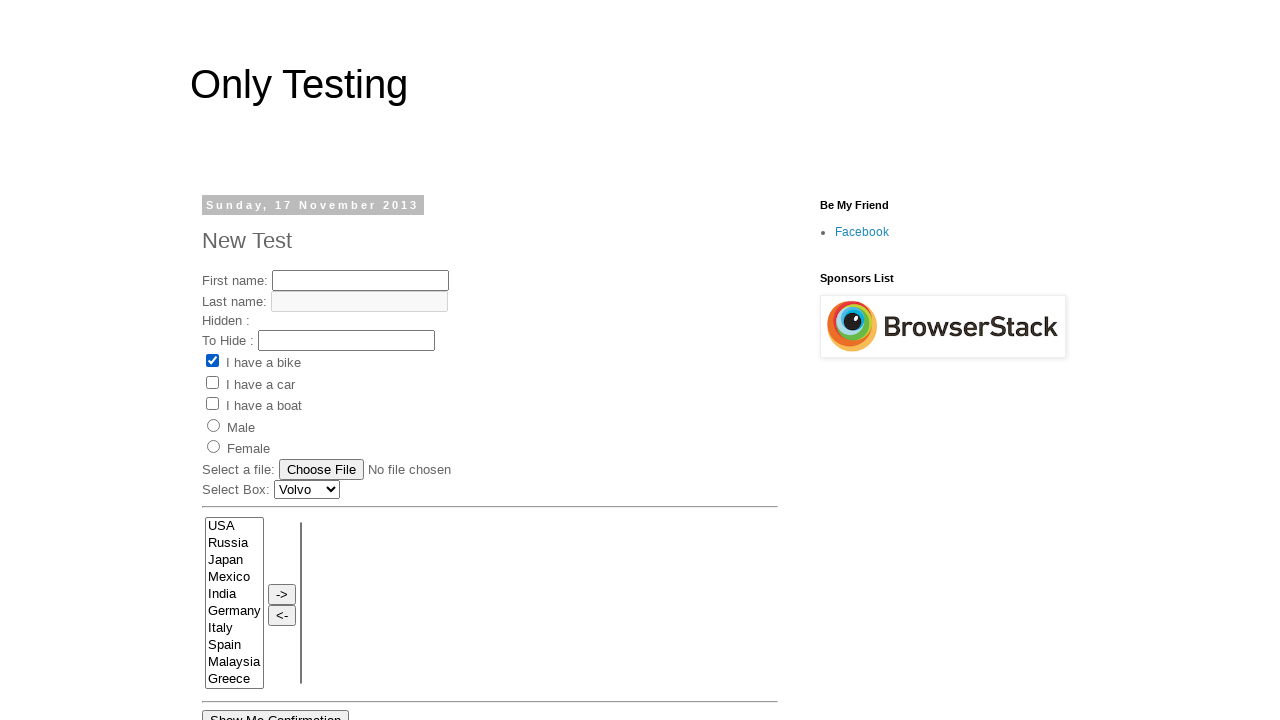

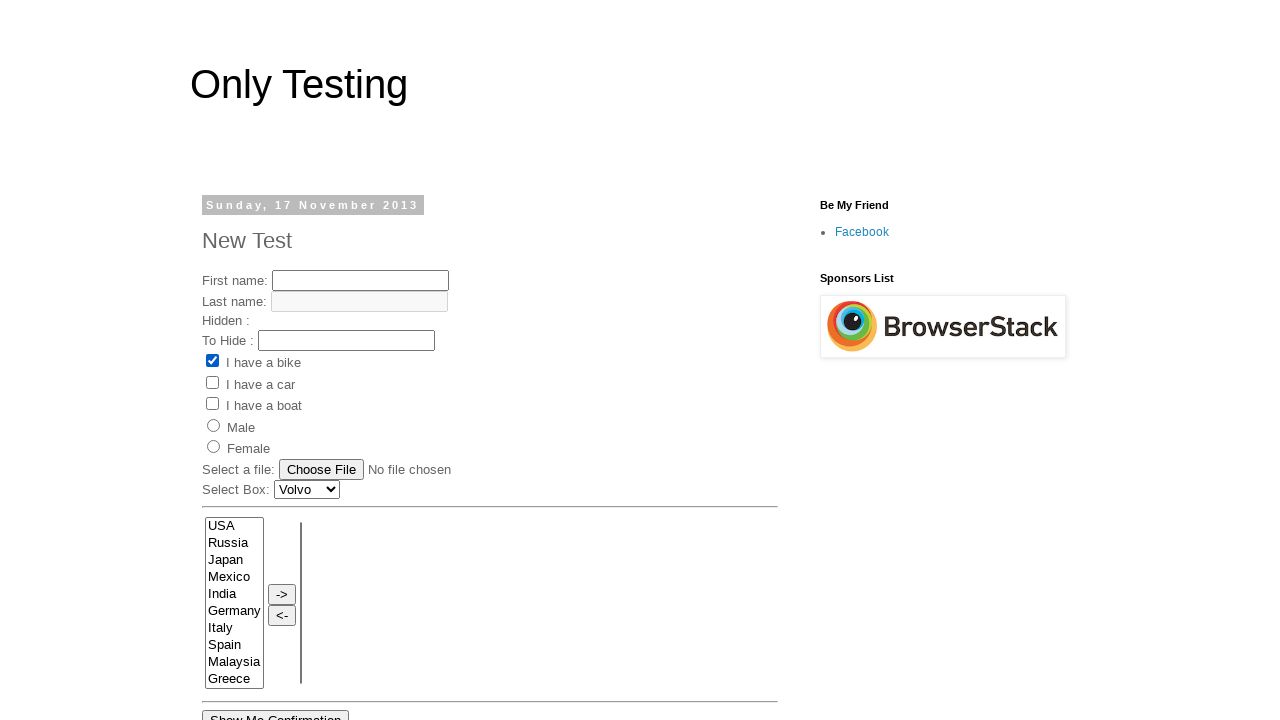